Navigates to a W3Schools HTML tryit page containing radio buttons, switches to the iframe containing the example content, and clicks on a radio button option.

Starting URL: https://www.w3schools.com/html/tryit.asp?filename=tryhtml_radio

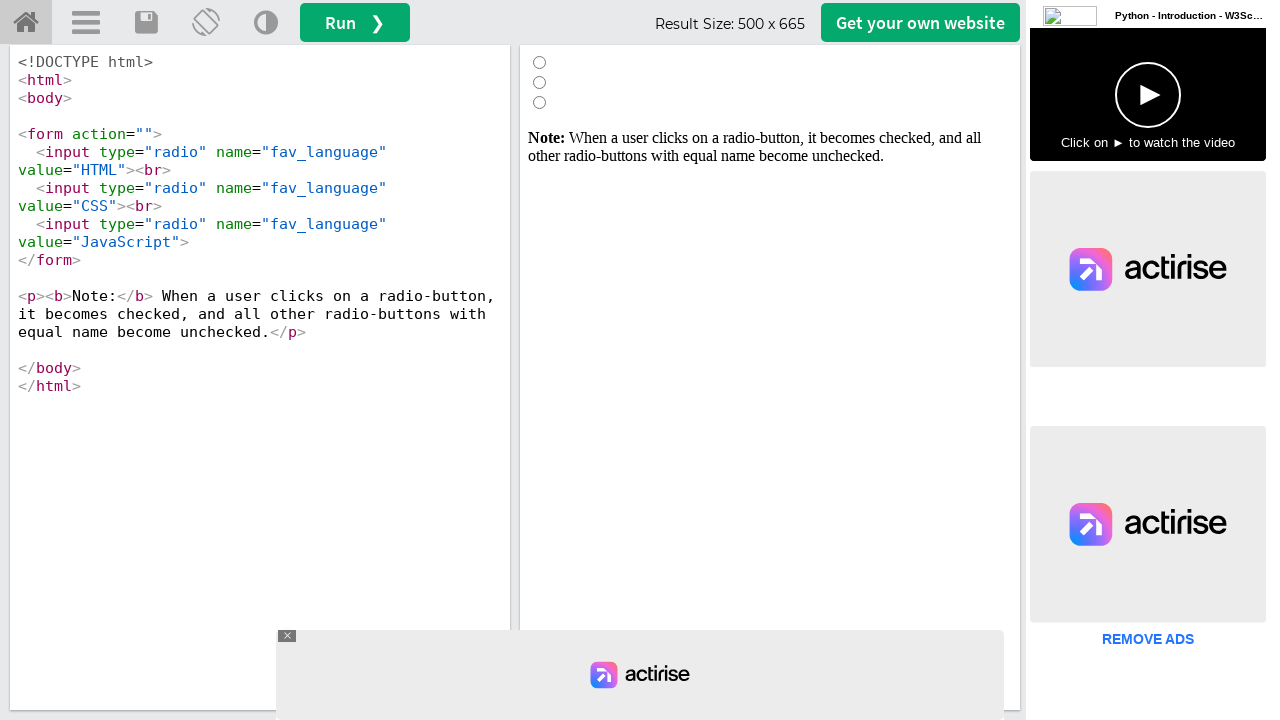

Navigated to W3Schools HTML tryit page with radio buttons
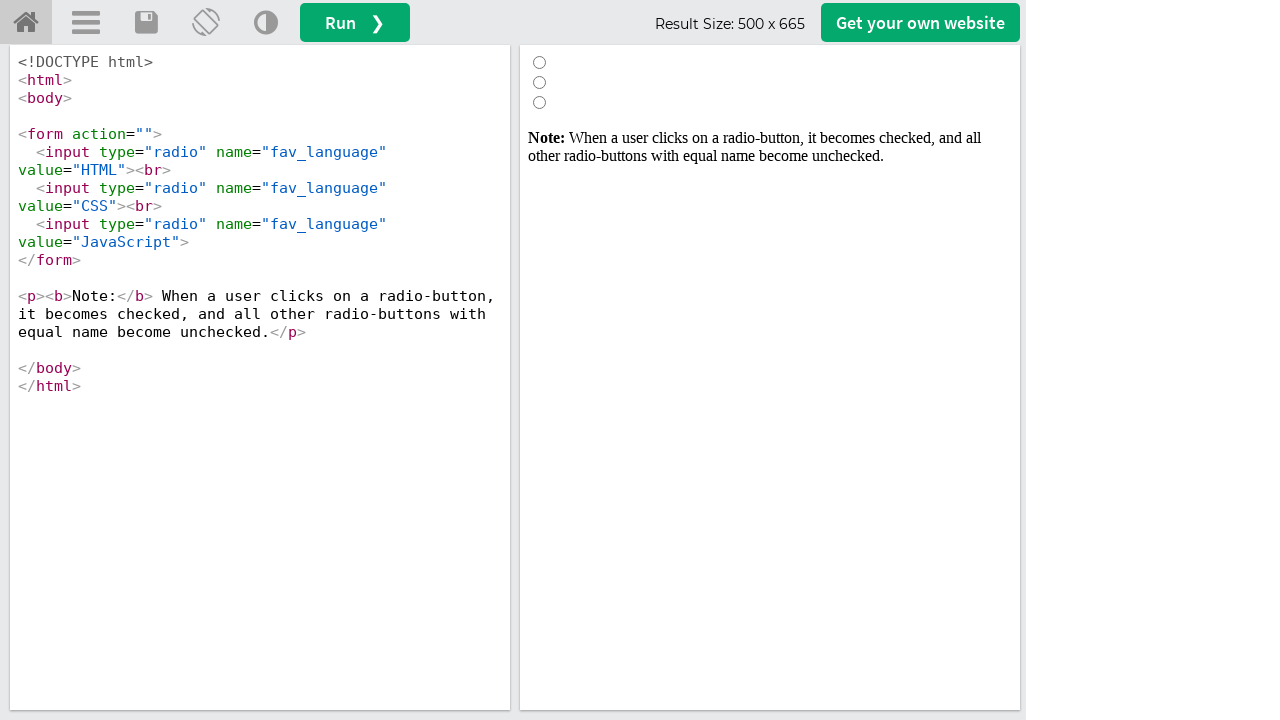

Located and switched to the first iframe containing example content
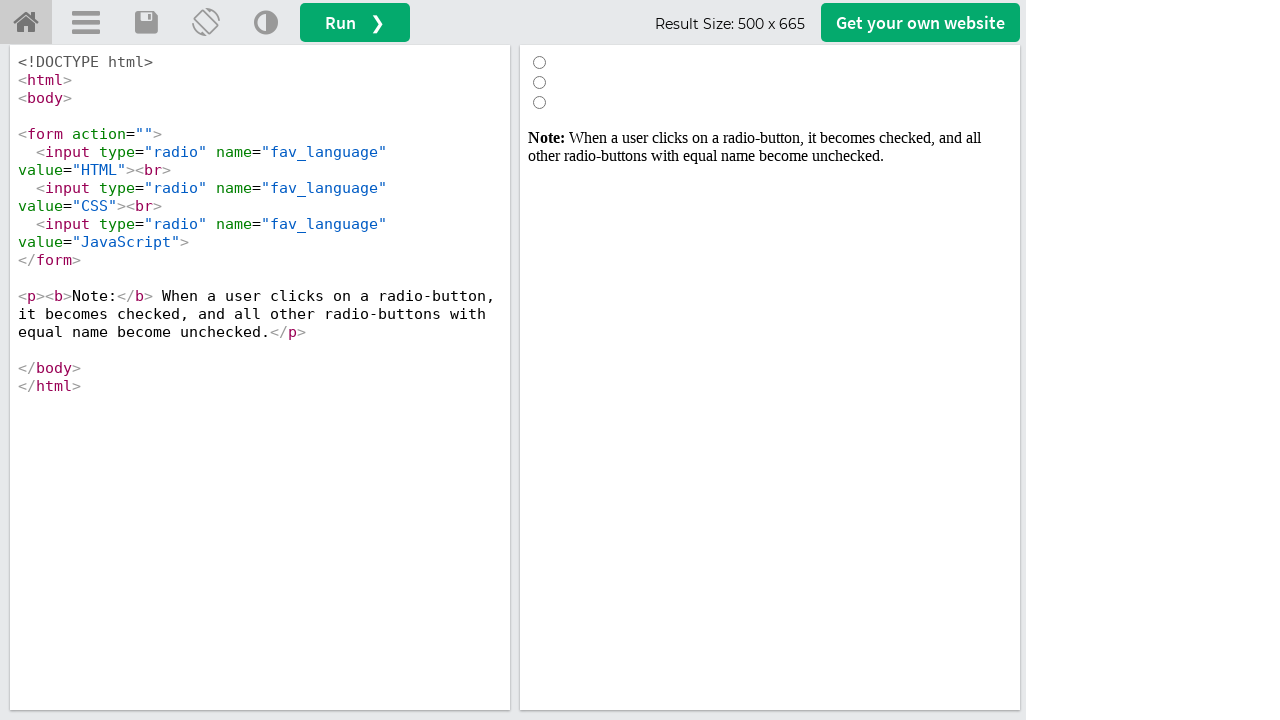

Clicked on the third radio button option in the form at (540, 102) on iframe >> nth=0 >> internal:control=enter-frame >> xpath=//html/body/form/input[
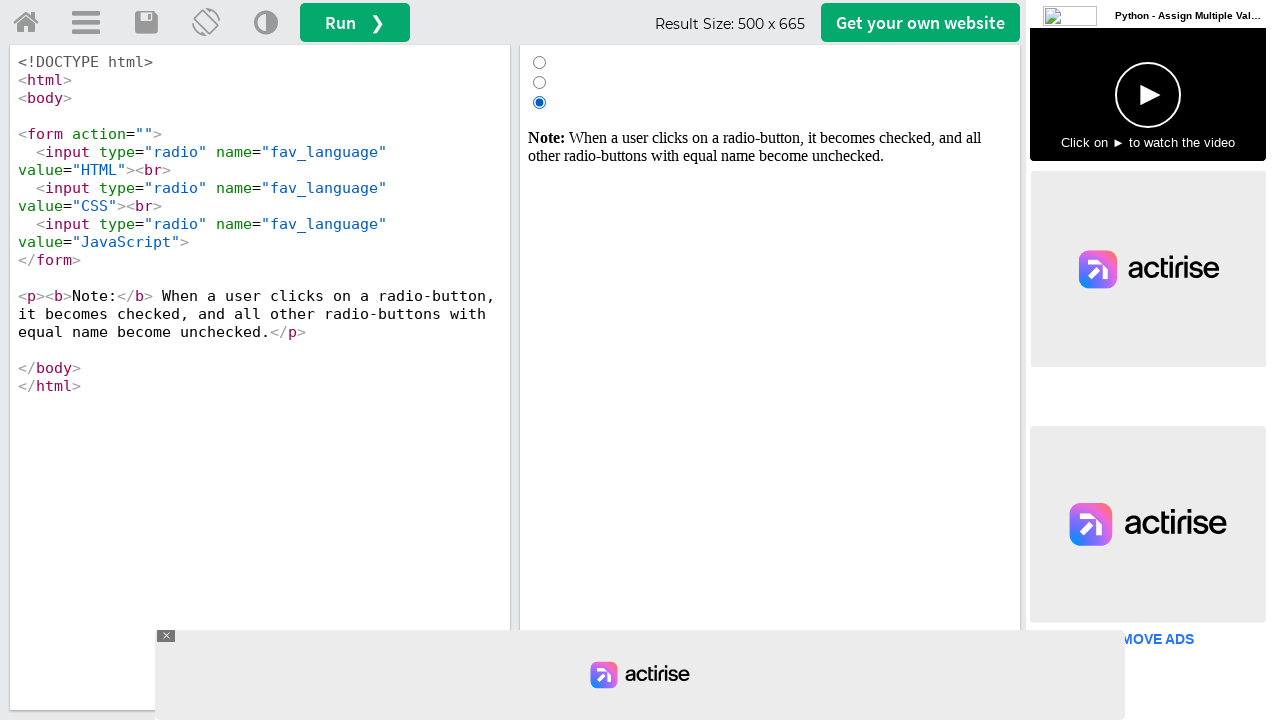

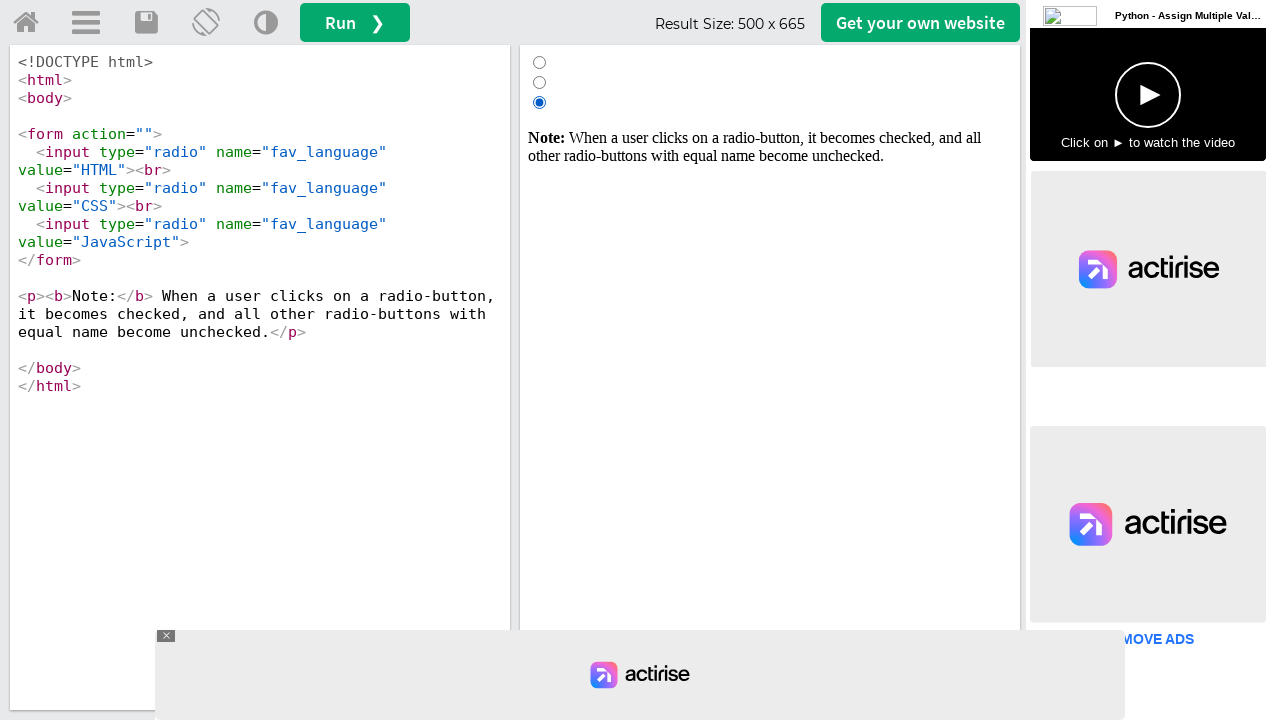